Verifies that the company branding logo is displayed on the login page

Starting URL: https://opensource-demo.orangehrmlive.com/web/index.php/auth/login

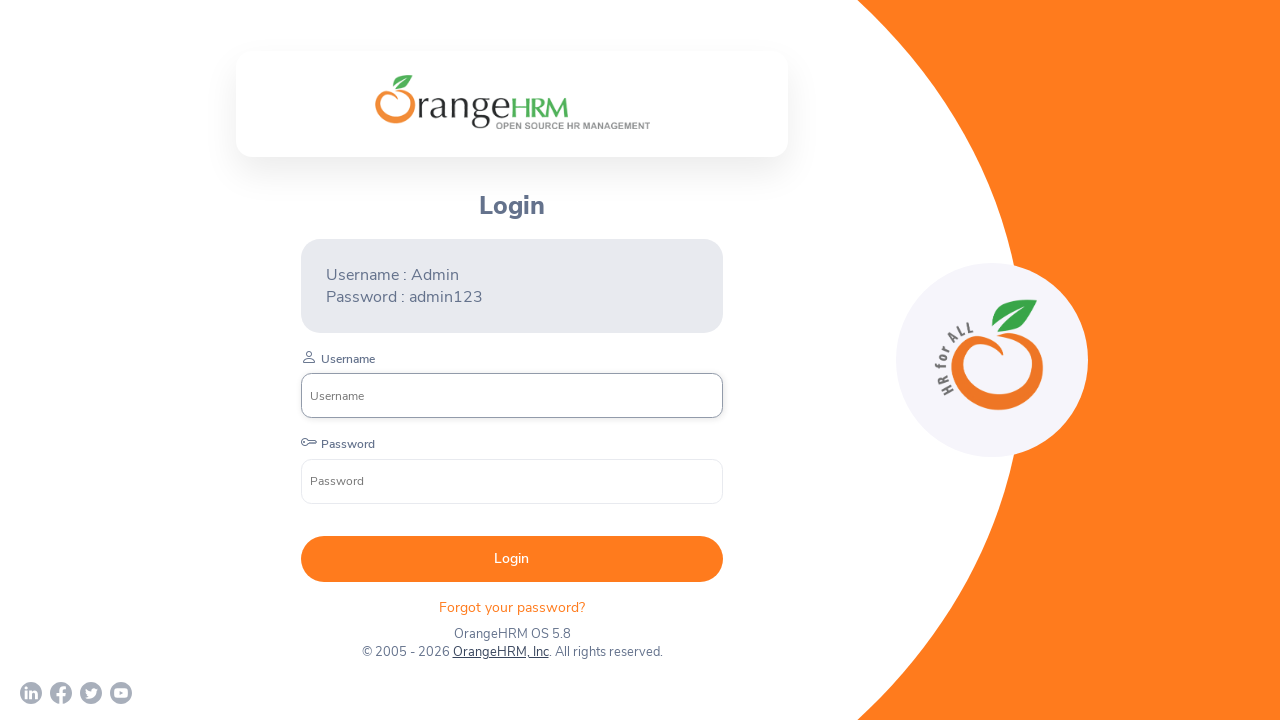

Waited for company branding logo to appear on login page
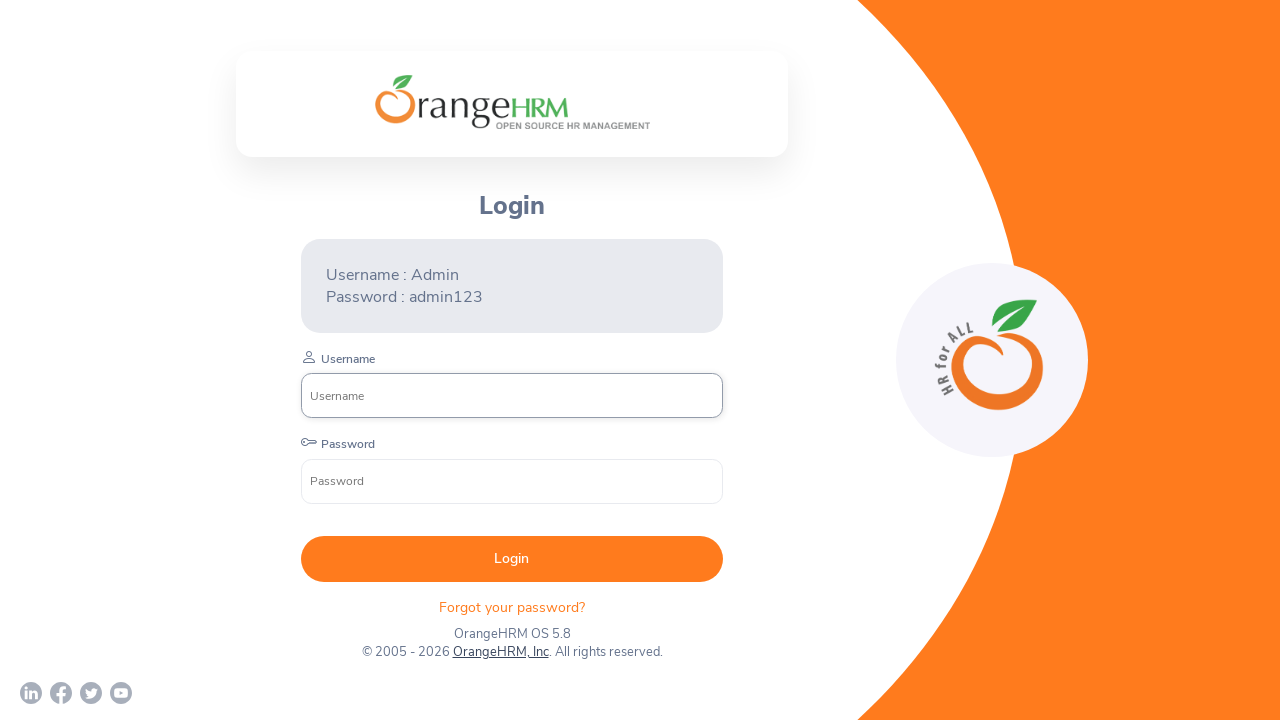

Verified that company branding logo is visible
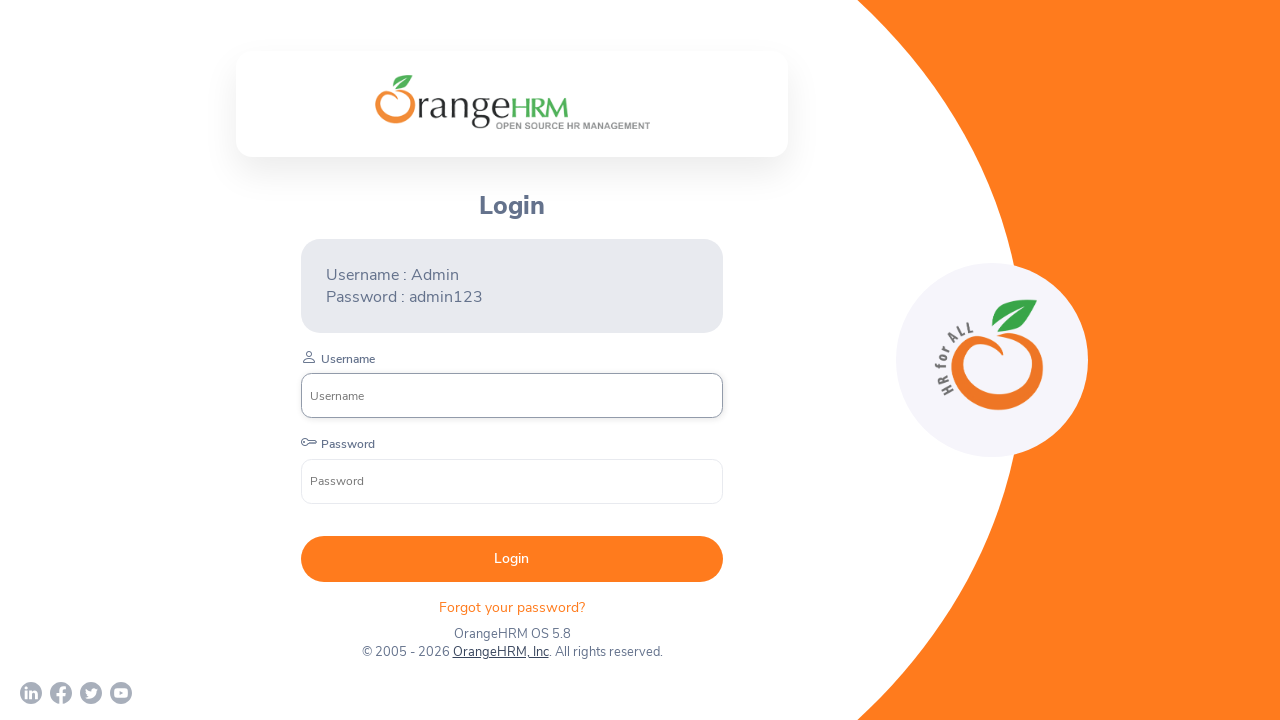

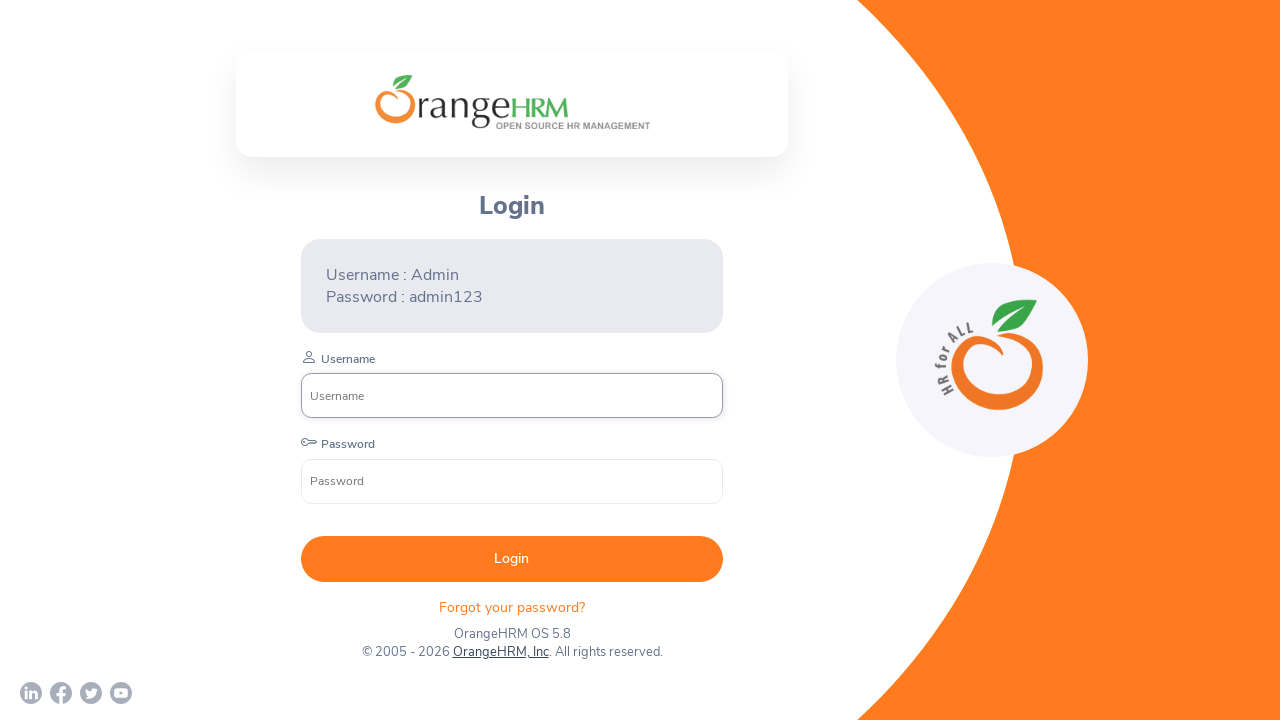